Tests that the FreeCRM page loads correctly by waiting for and verifying the page title matches the expected value.

Starting URL: https://classic.freecrm.com/index.html

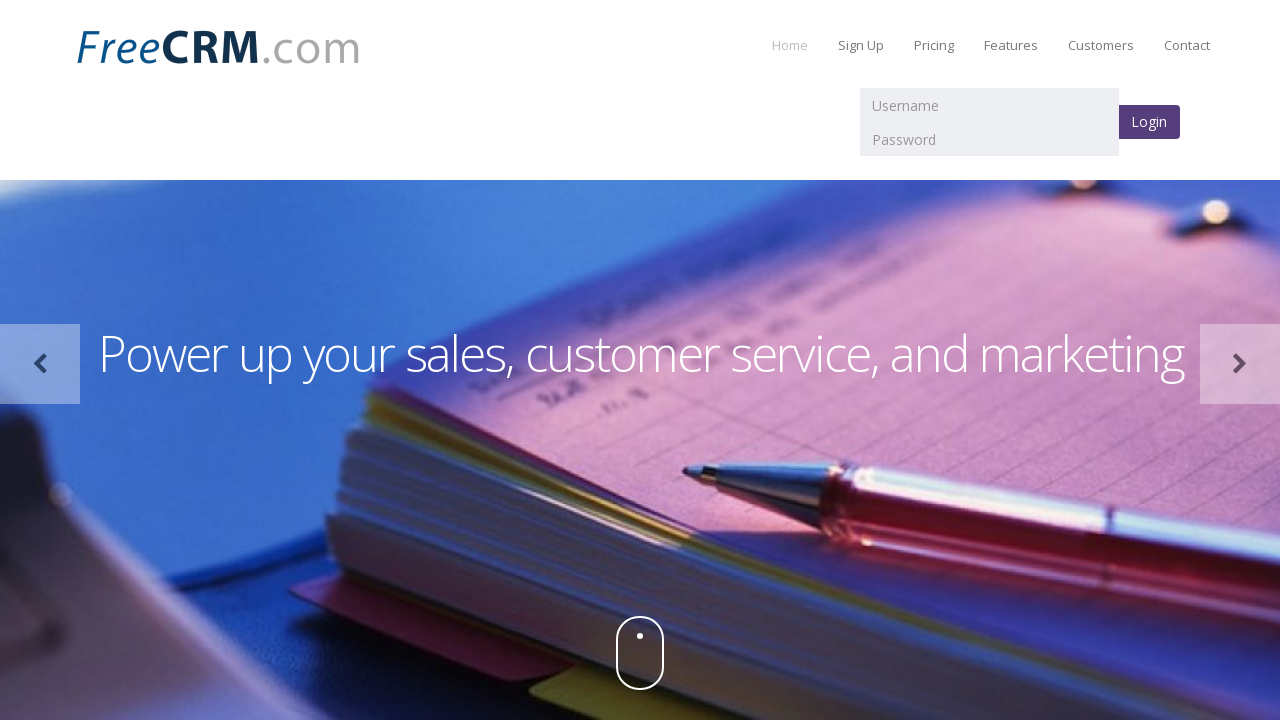

Waited for page title to match expected value
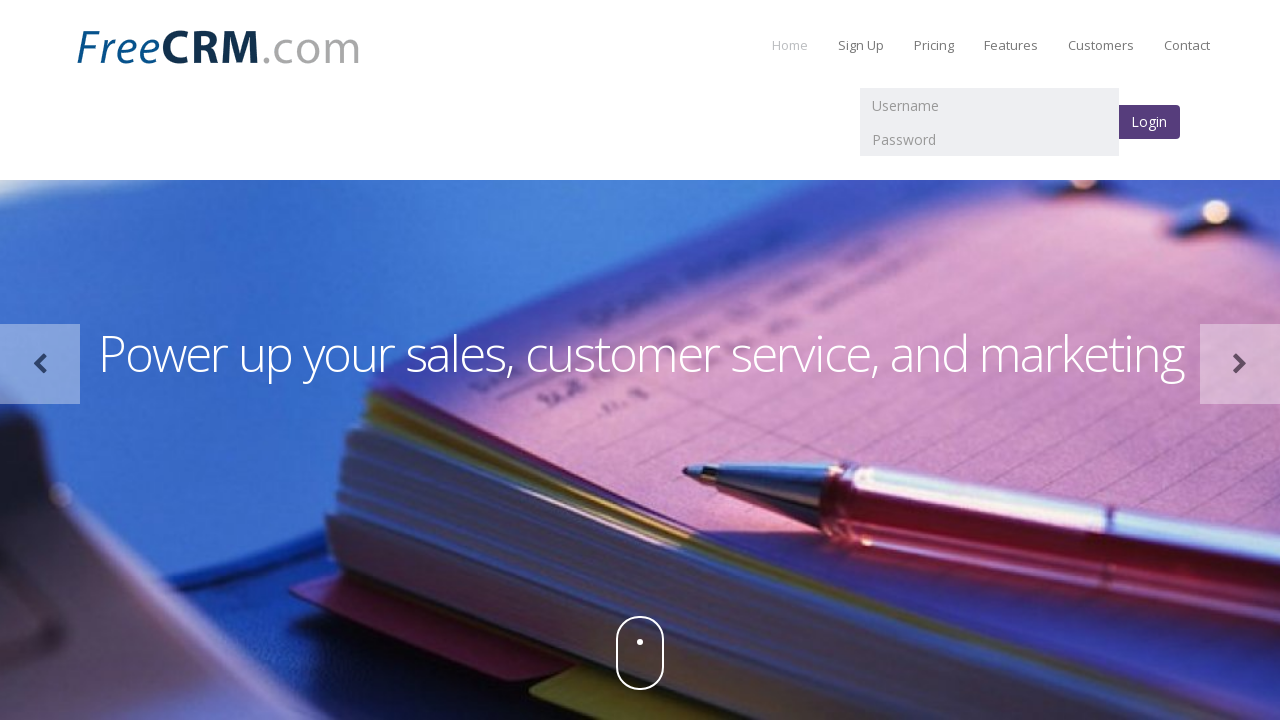

Retrieved page title
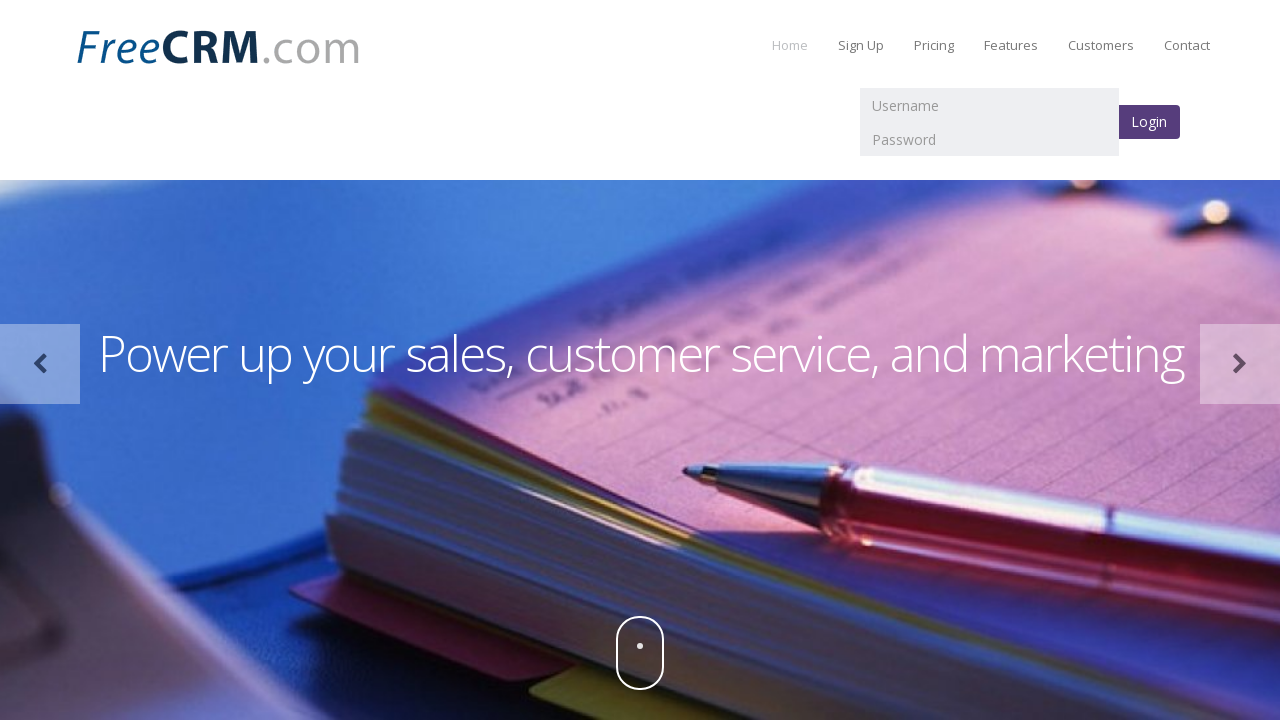

Asserted page title matches expected value: 'Free CRM software for customer relationship management, sales, and support.'
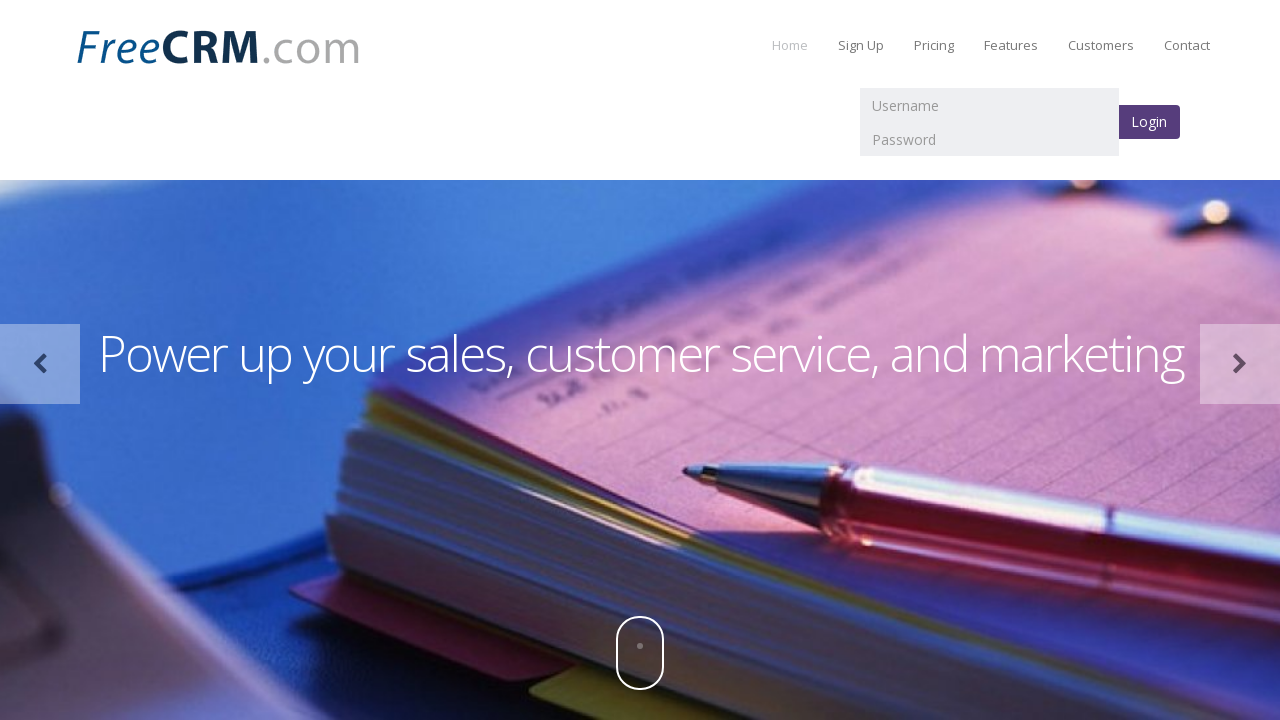

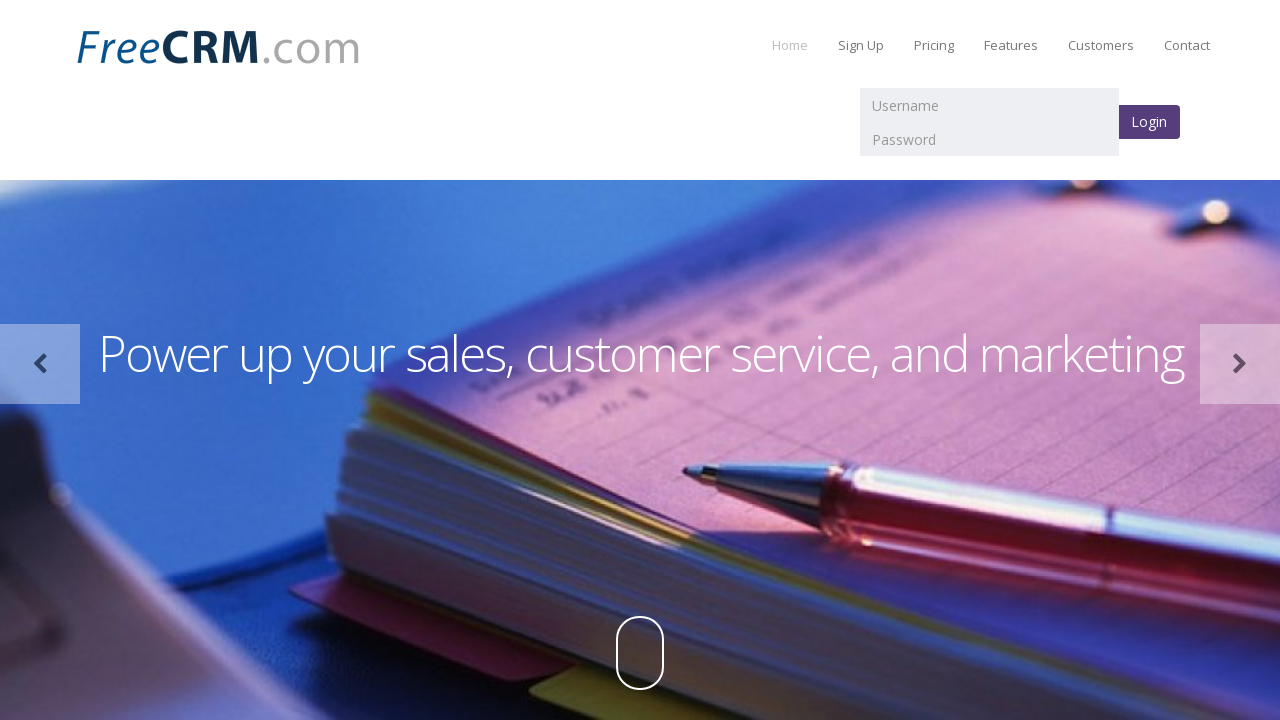